Navigates to the University of Waterloo Health graduate studies guide page and verifies that link elements are present on the page.

Starting URL: https://uwaterloo.ca/health/future-graduate-students/access-our-graduate-studies-guide?gclid=EAIaIQobChMIrMe_9tGN-QIVOD6tBh3tXwjOEAAYASAAEgK0fvD_BwE

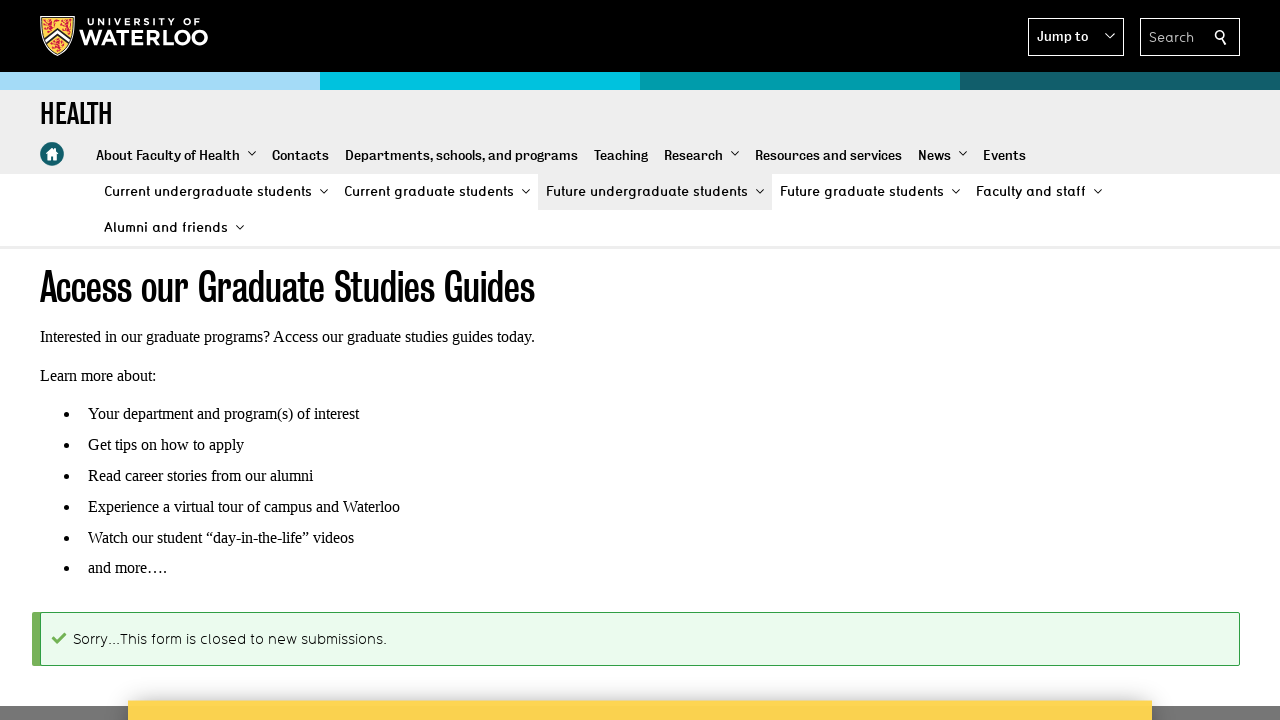

Navigated to University of Waterloo Health graduate studies guide page
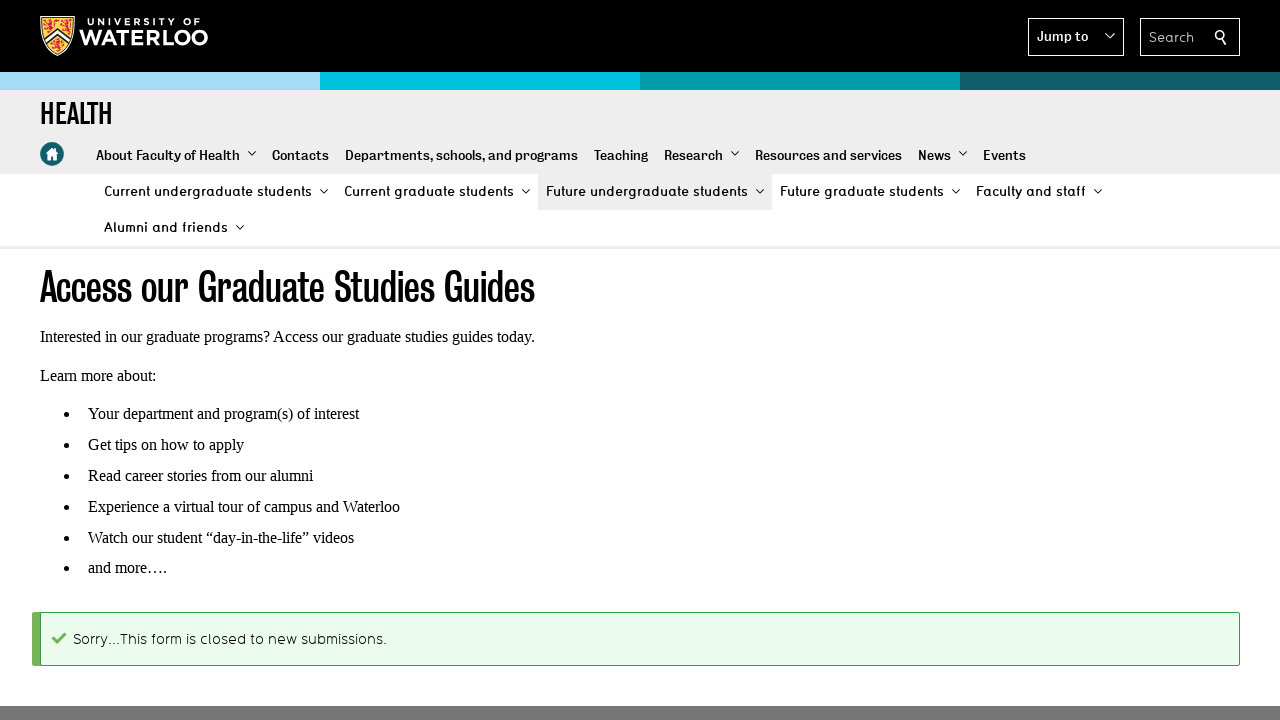

Waited for link elements to be present on the page
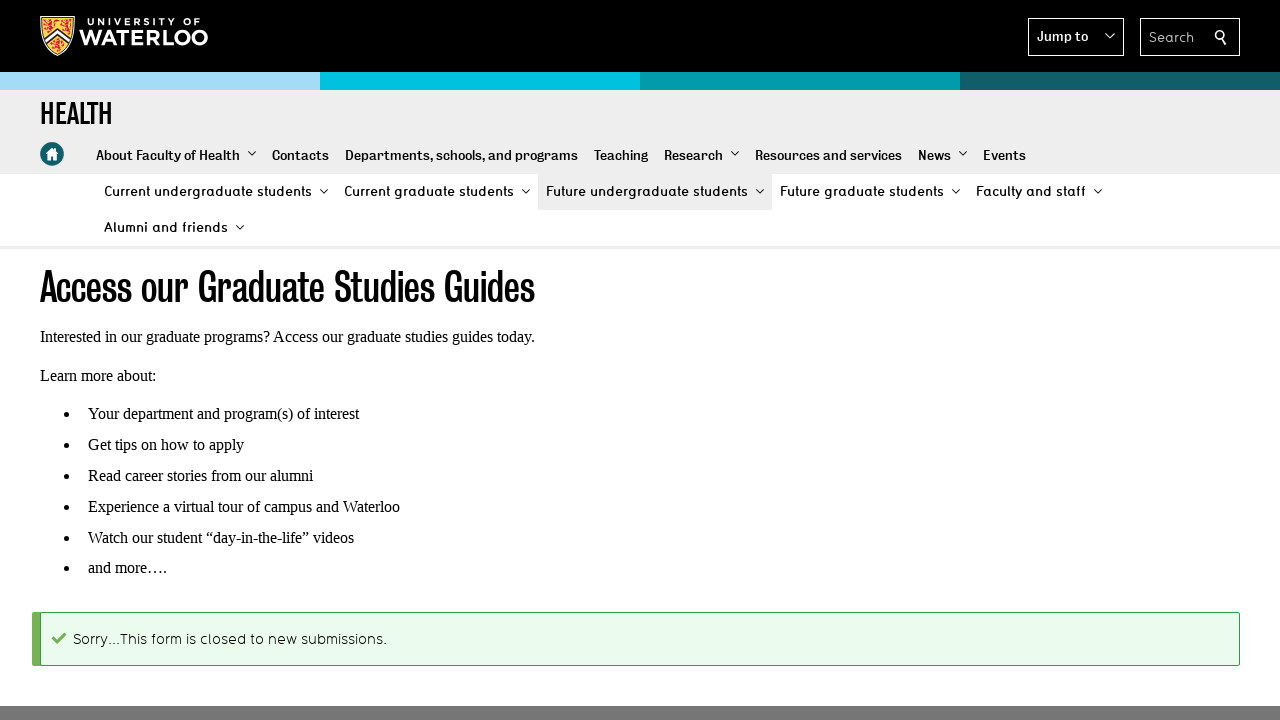

Located all anchor elements on the page
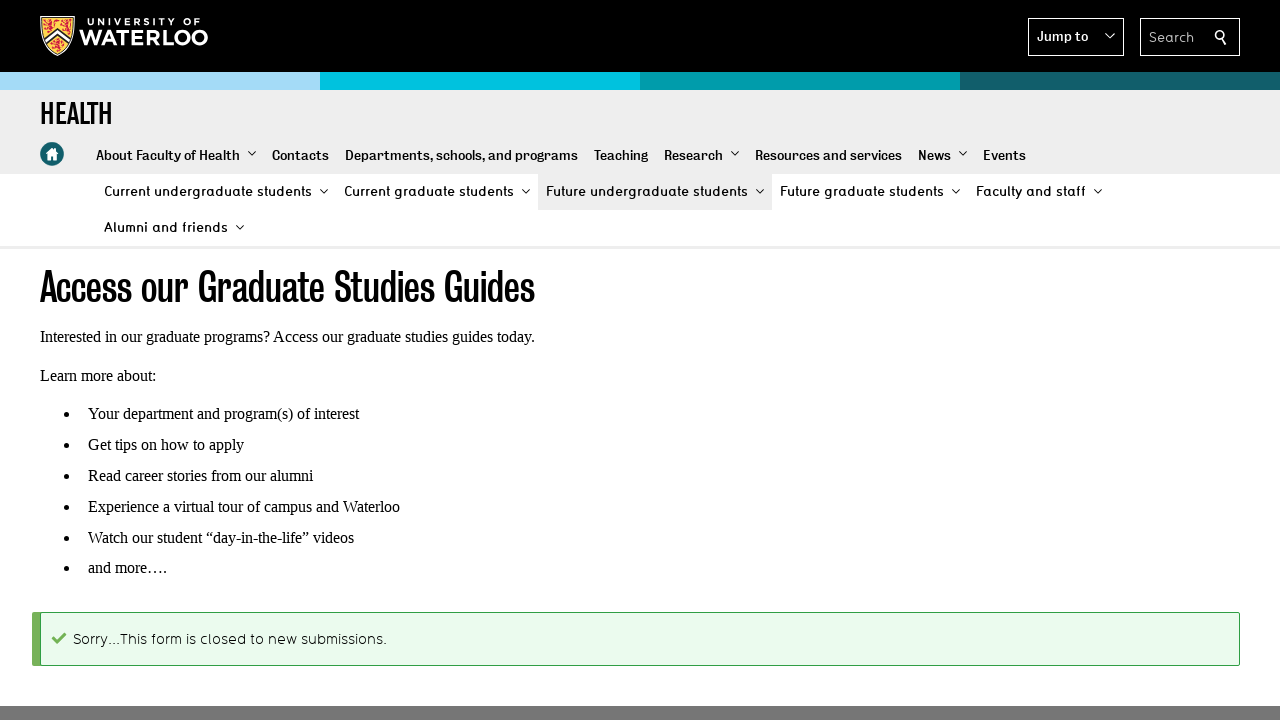

Verified that links are present on the page
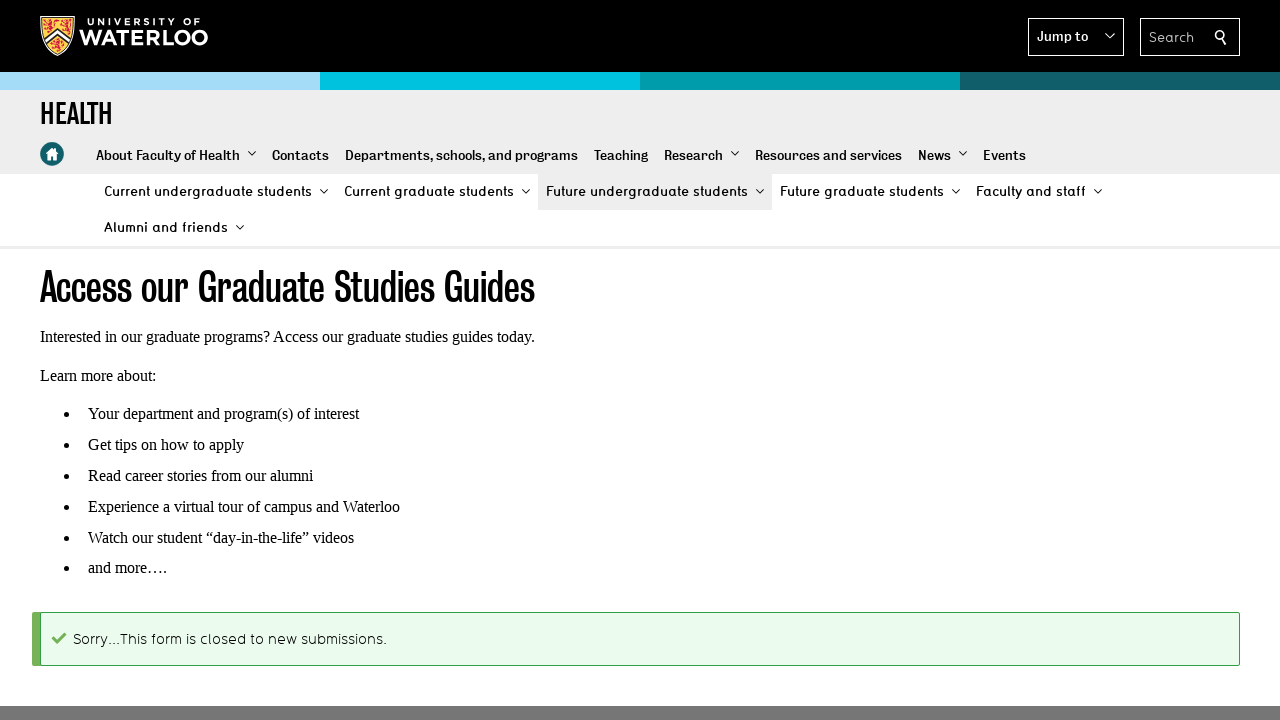

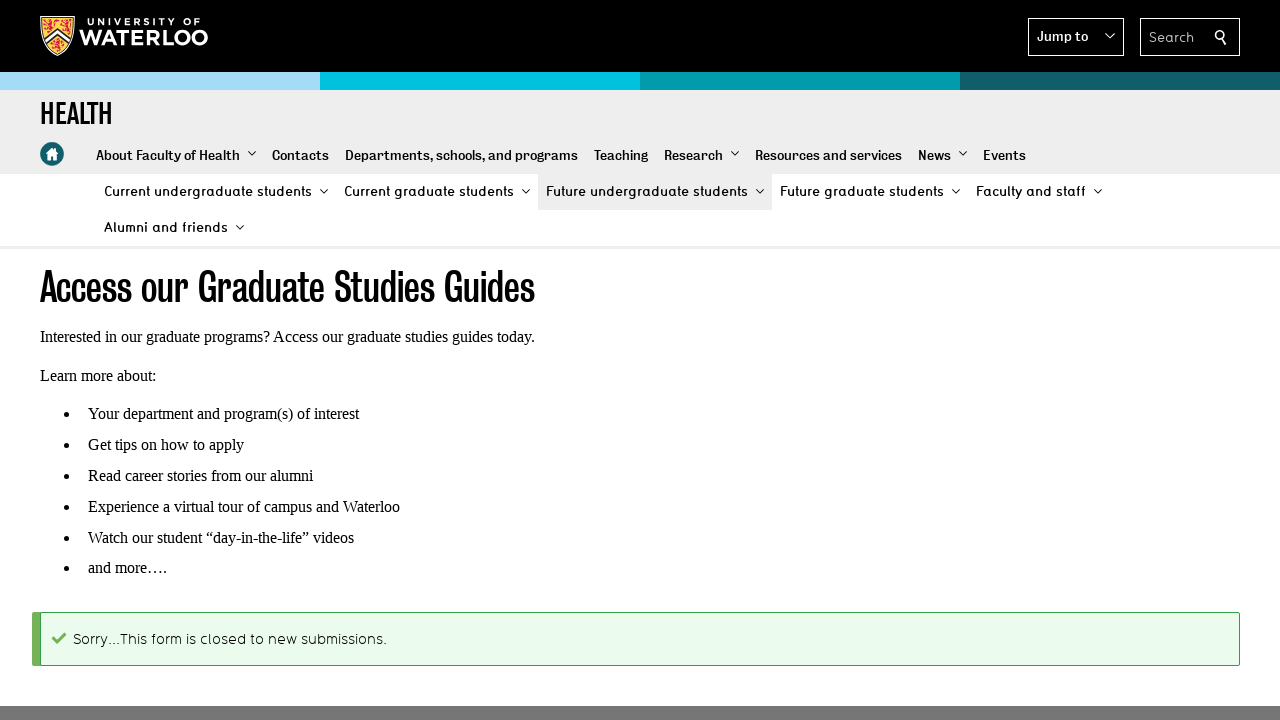